Tests search functionality by searching for a product and verifying the search results header displays the correct search term

Starting URL: https://naveenautomationlabs.com/opencart/

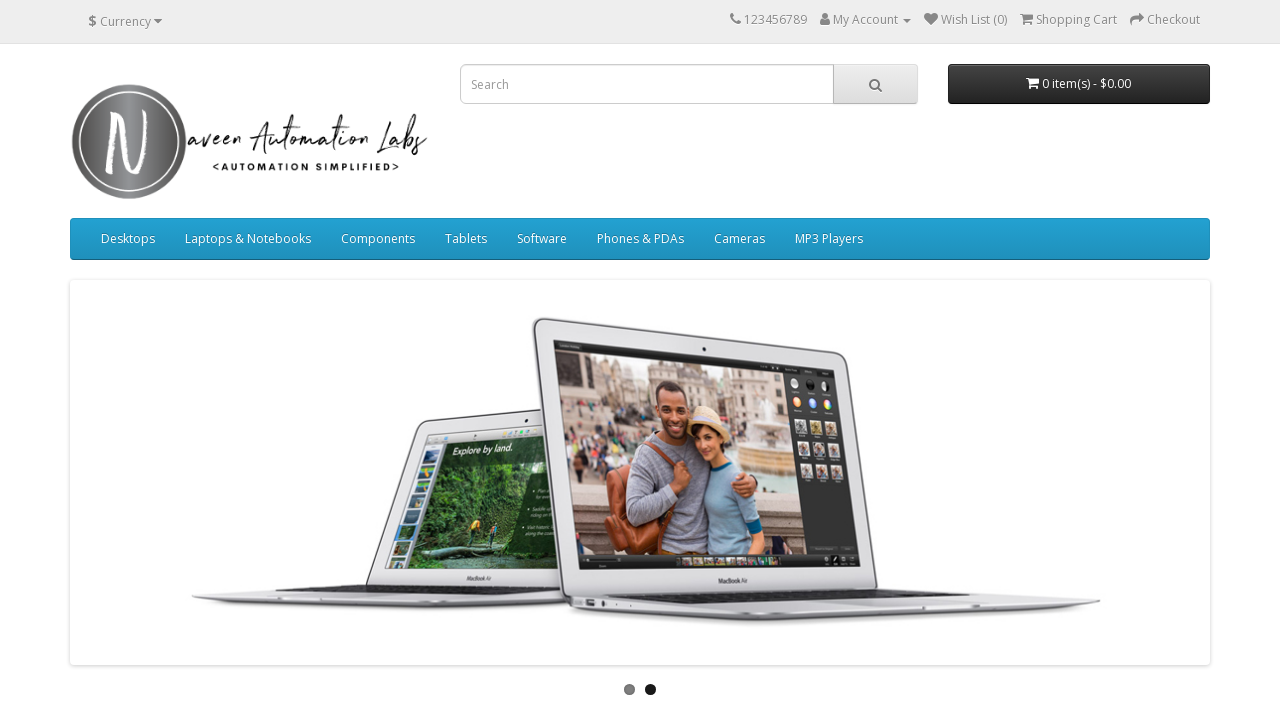

Filled search field with 'Macbook' on input[name='search']
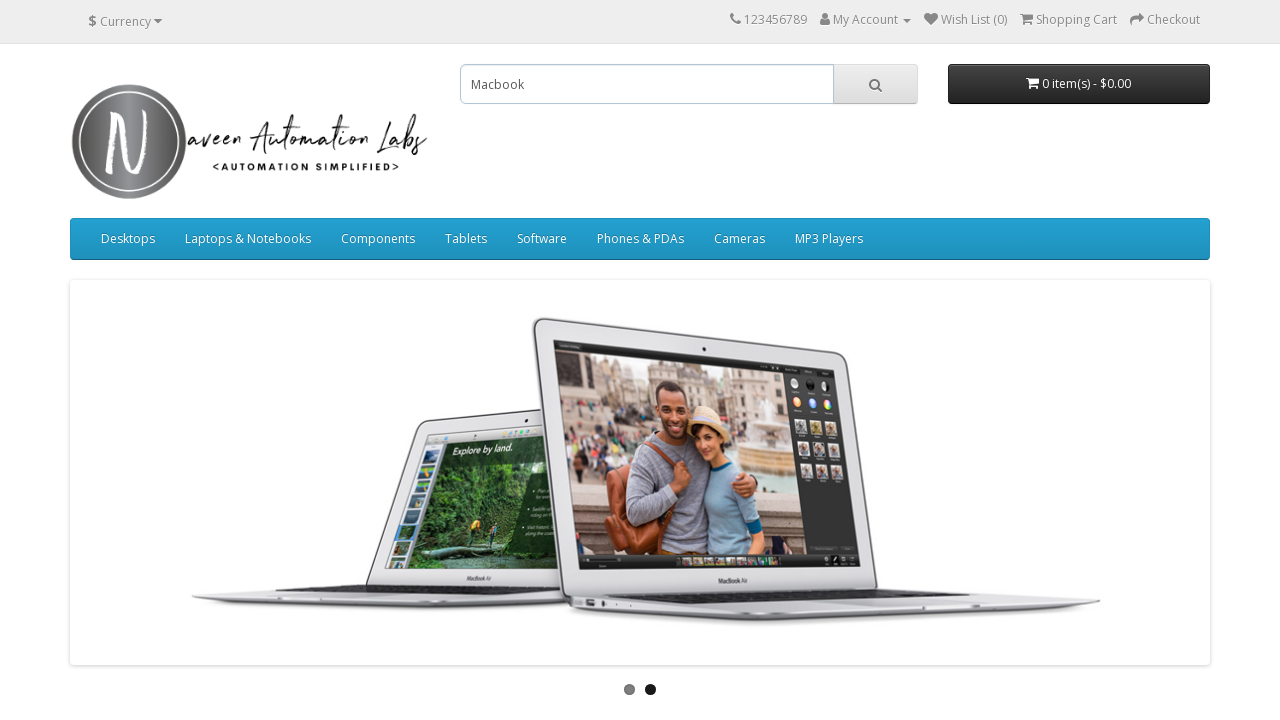

Clicked search button to search for 'Macbook' at (875, 84) on button.btn-default[type='button']
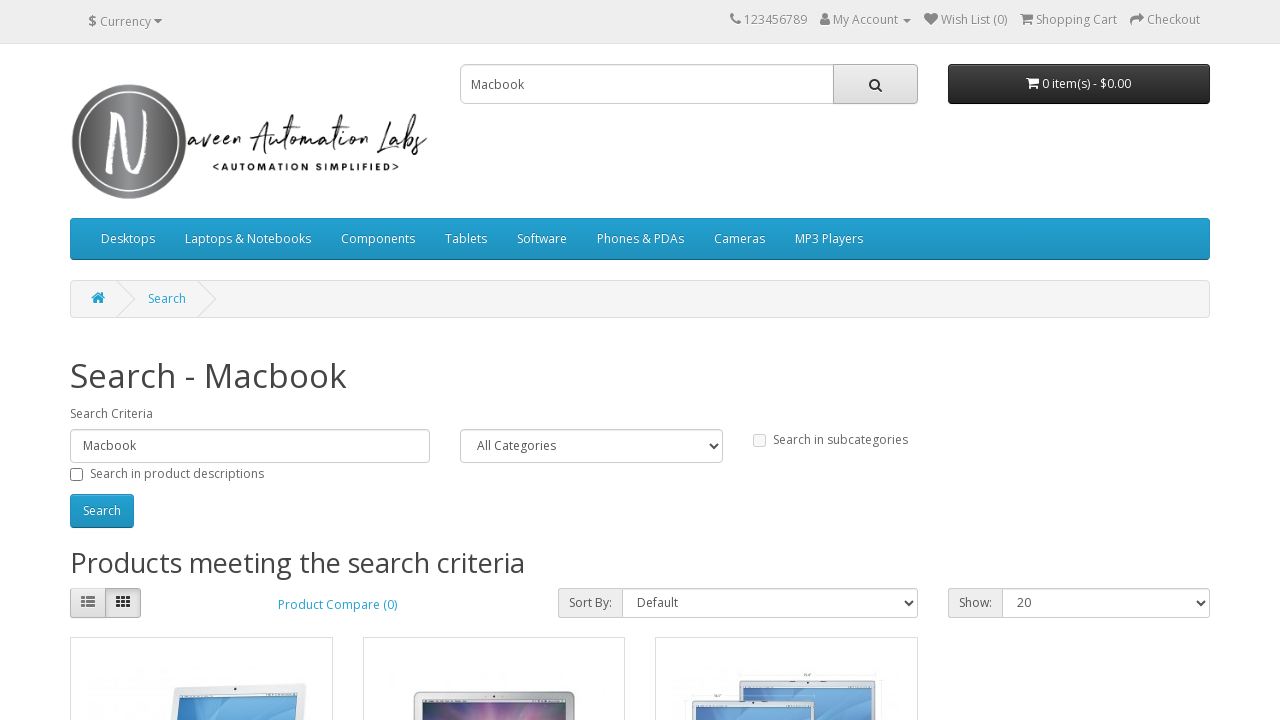

Search results page loaded with header element
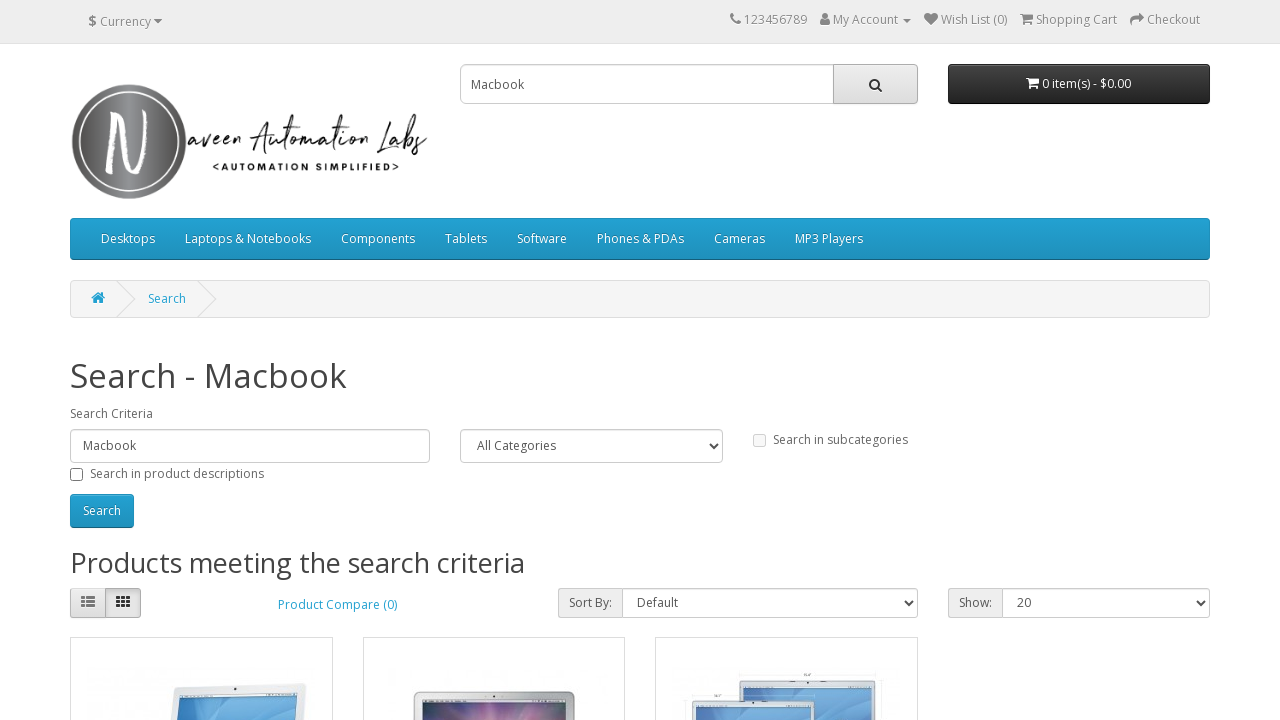

Retrieved search results header text: 'Search - Macbook'
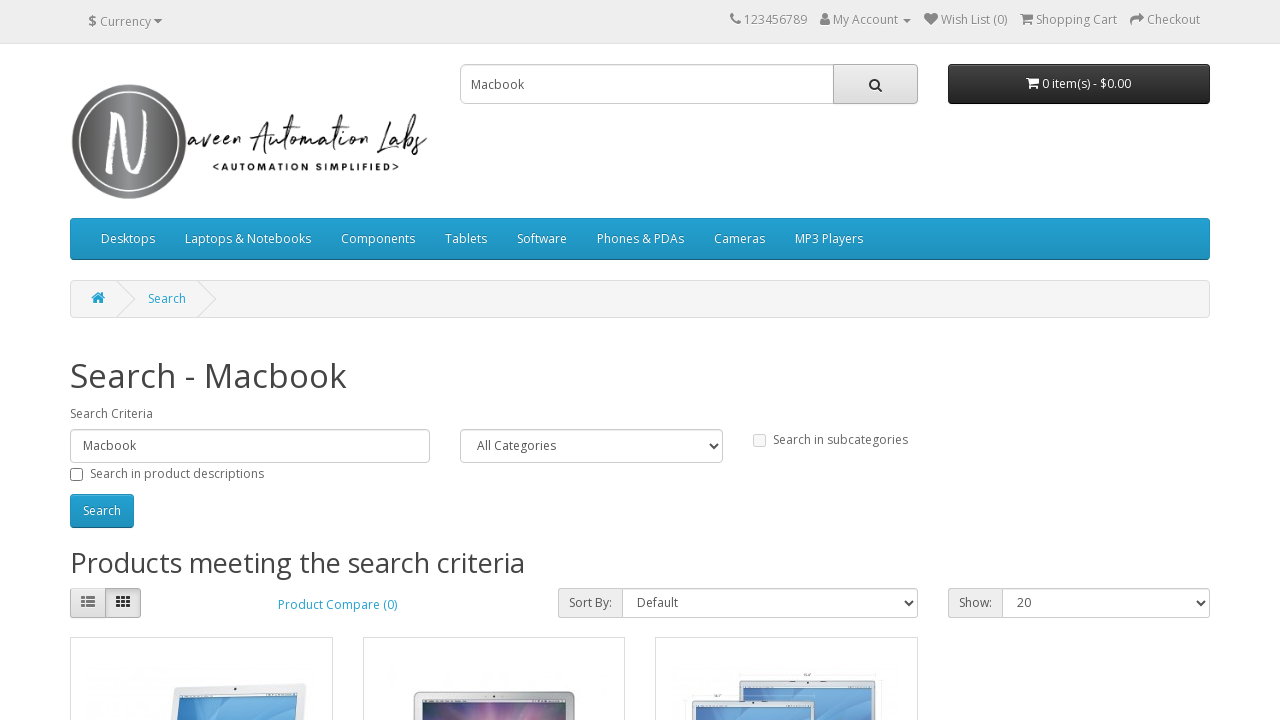

Verified search header displays 'Search - Macbook'
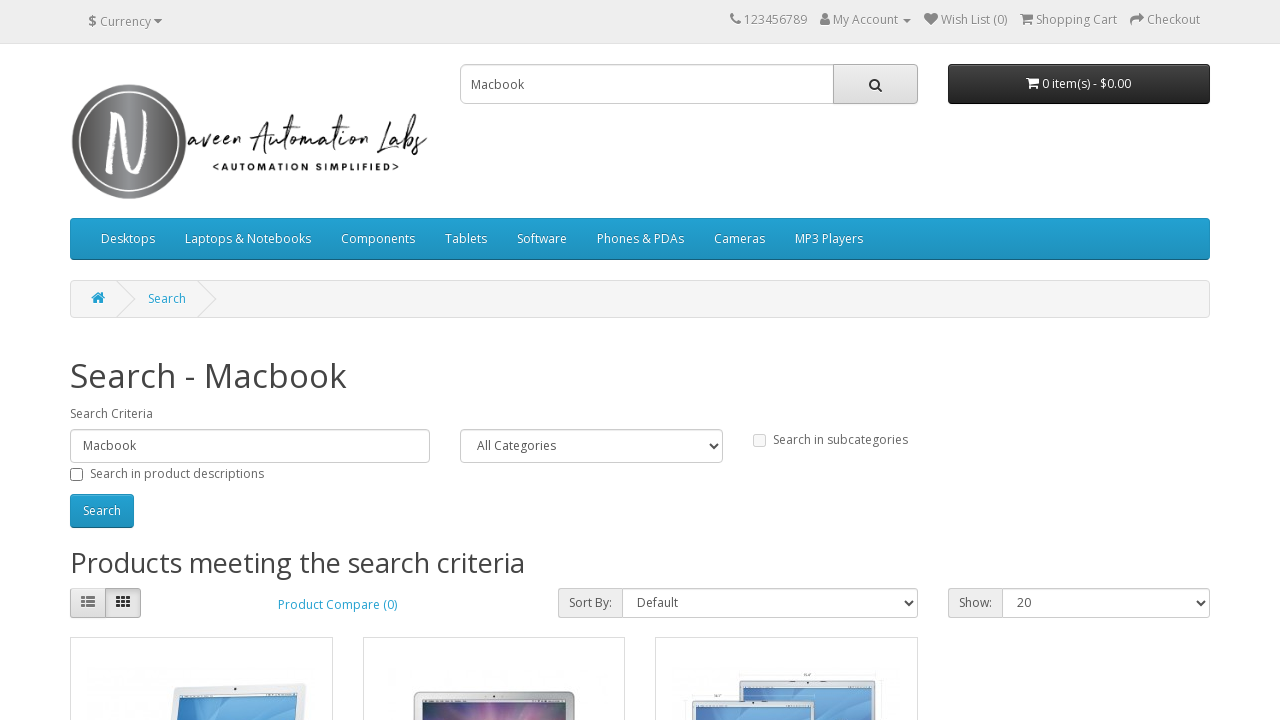

Navigated back to home page for next search
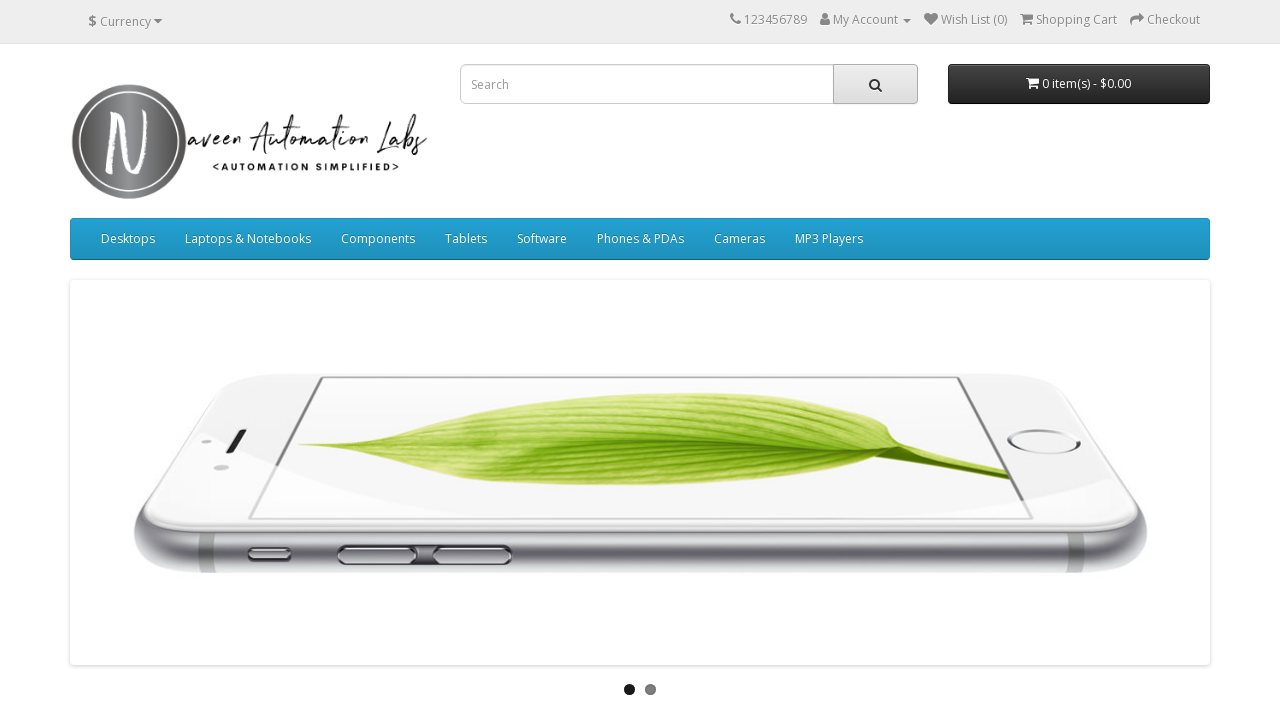

Filled search field with 'iMac' on input[name='search']
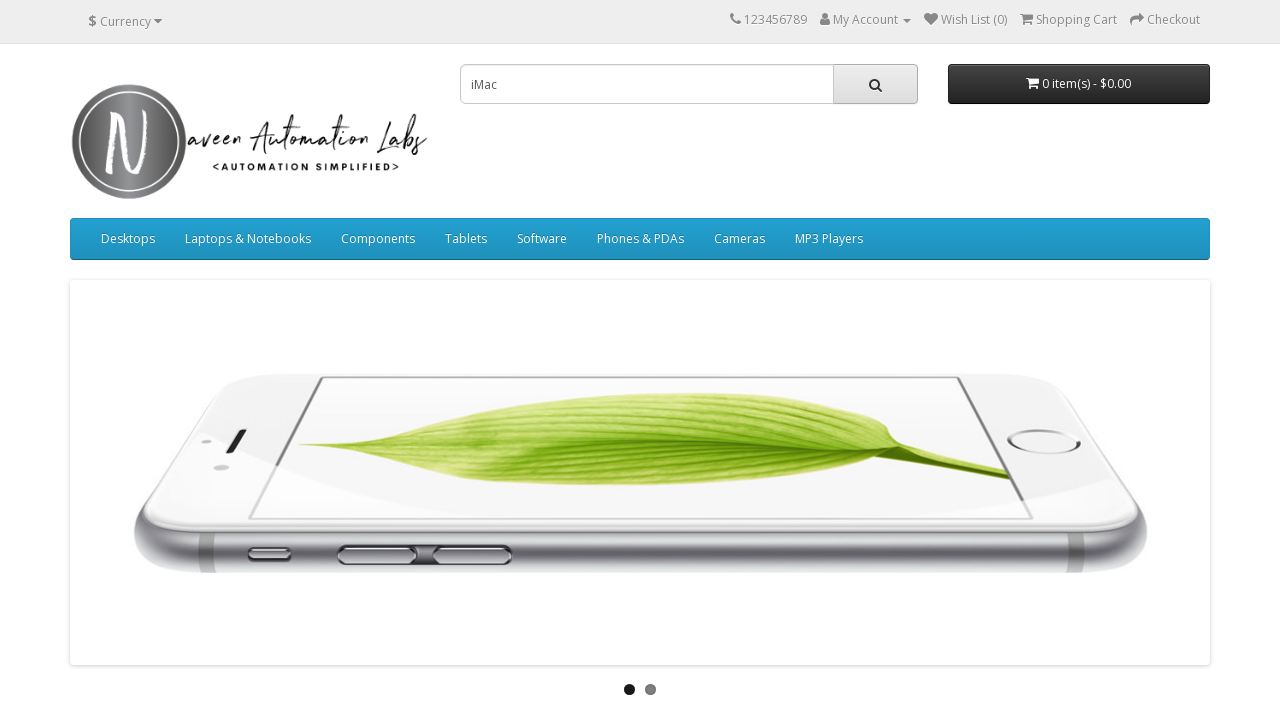

Clicked search button to search for 'iMac' at (875, 84) on button.btn-default[type='button']
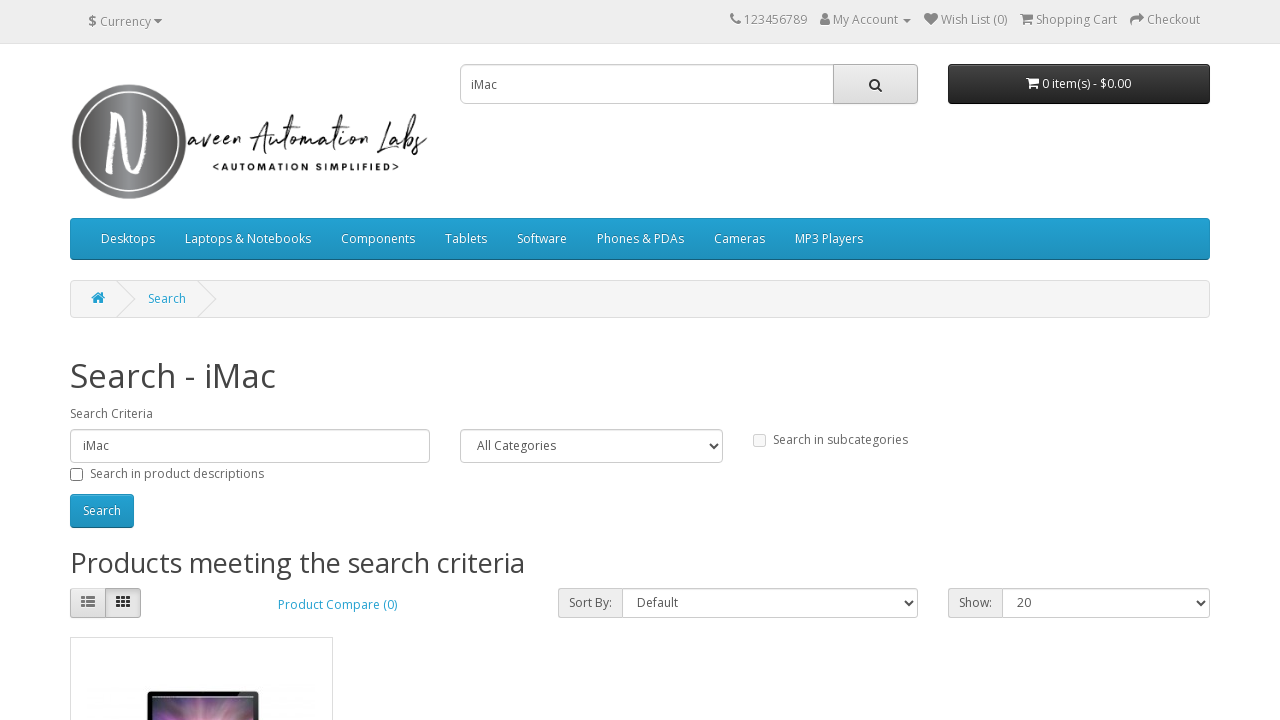

Search results page loaded with header element
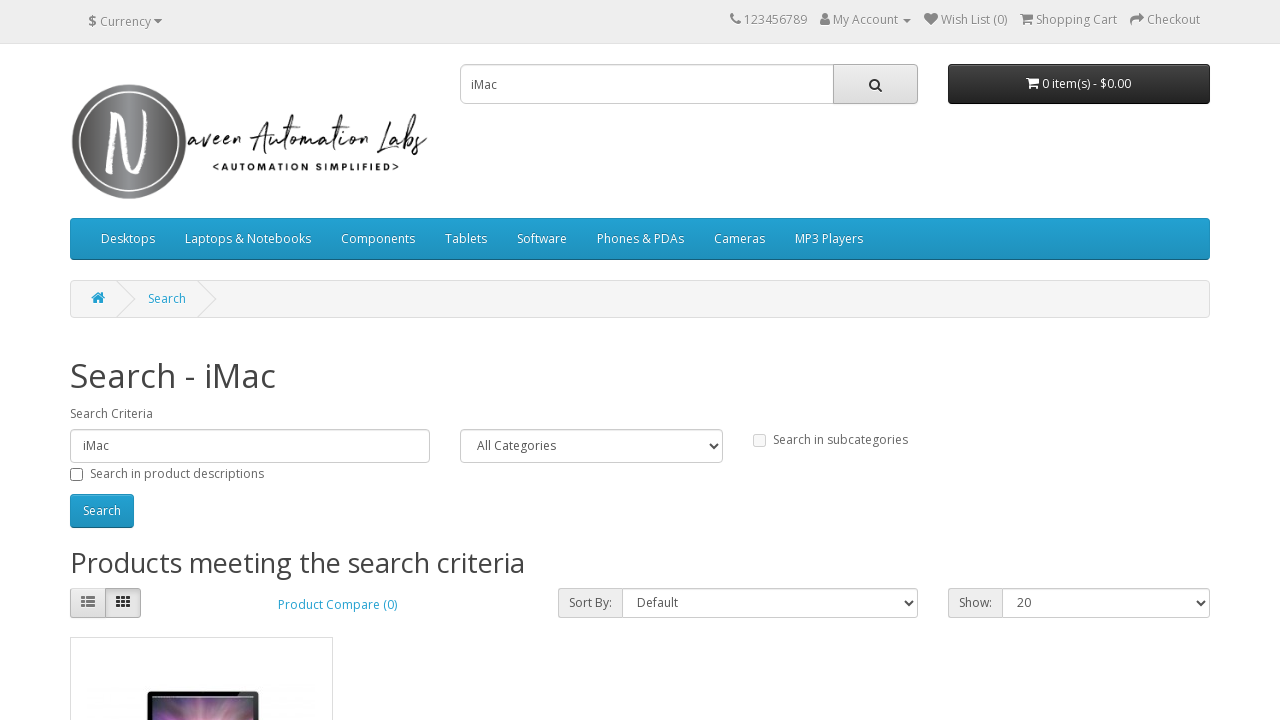

Retrieved search results header text: 'Search - iMac'
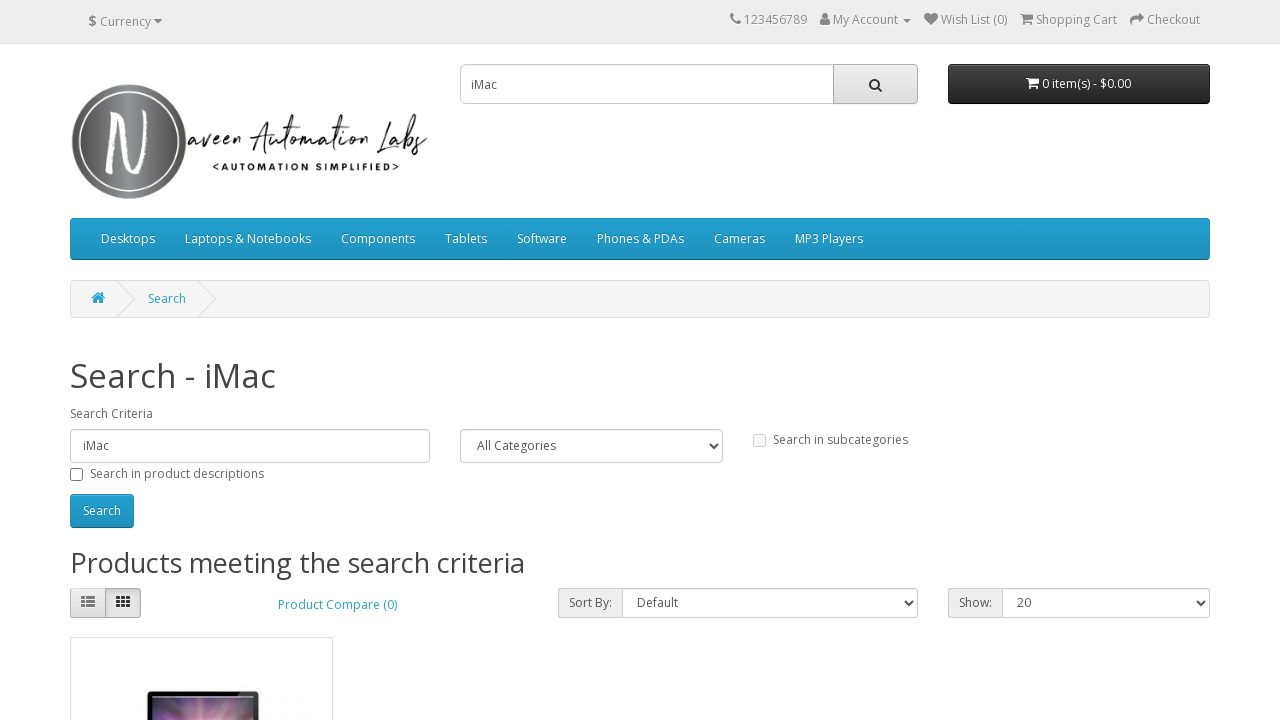

Verified search header displays 'Search - iMac'
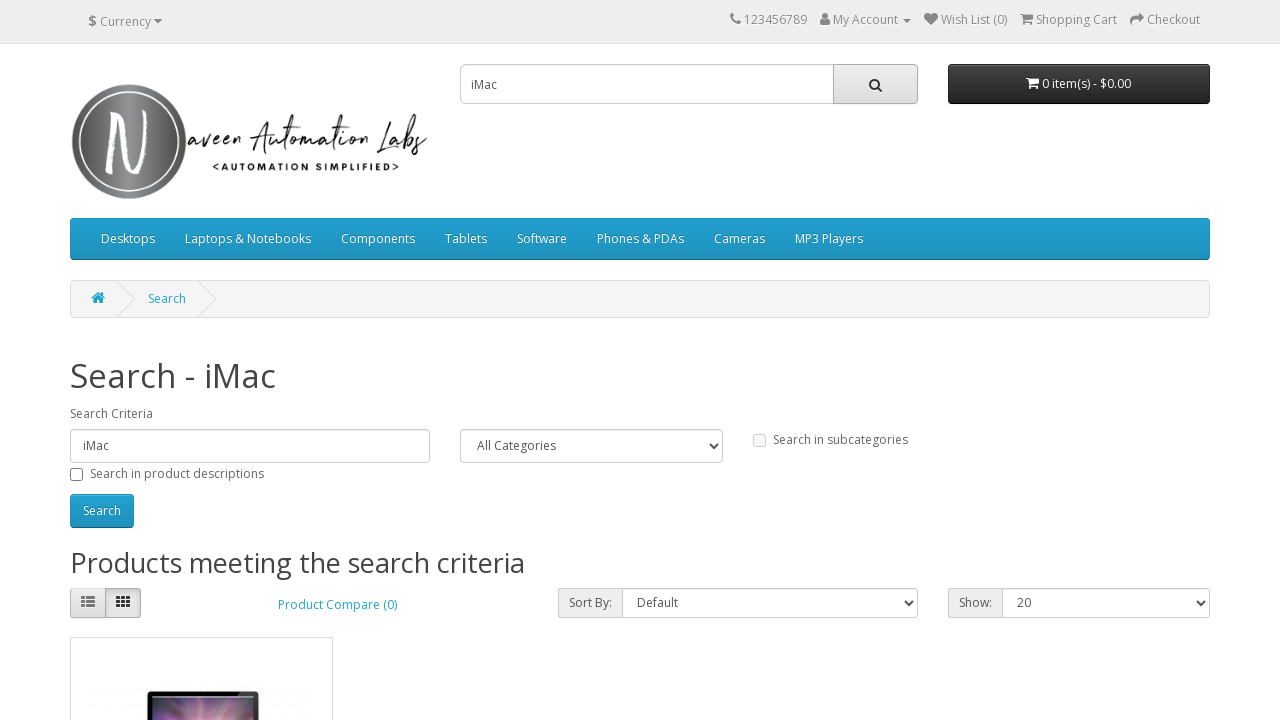

Navigated back to home page for next search
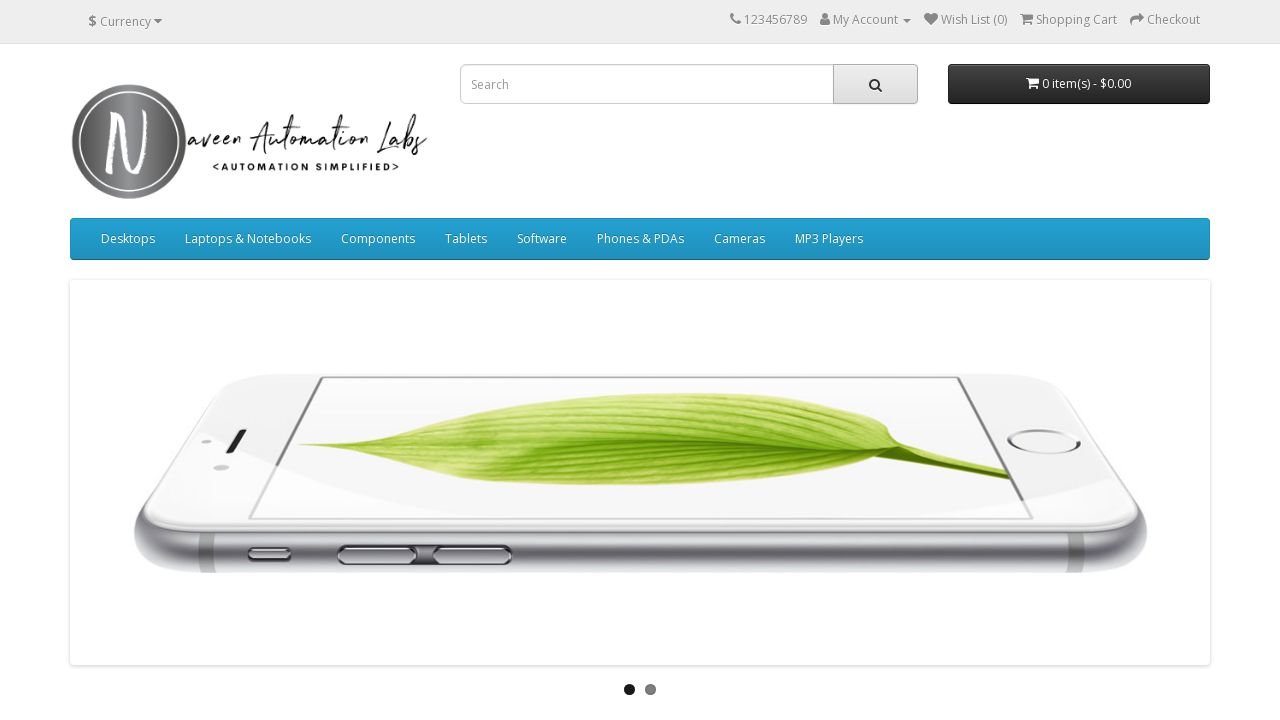

Filled search field with 'Samsung' on input[name='search']
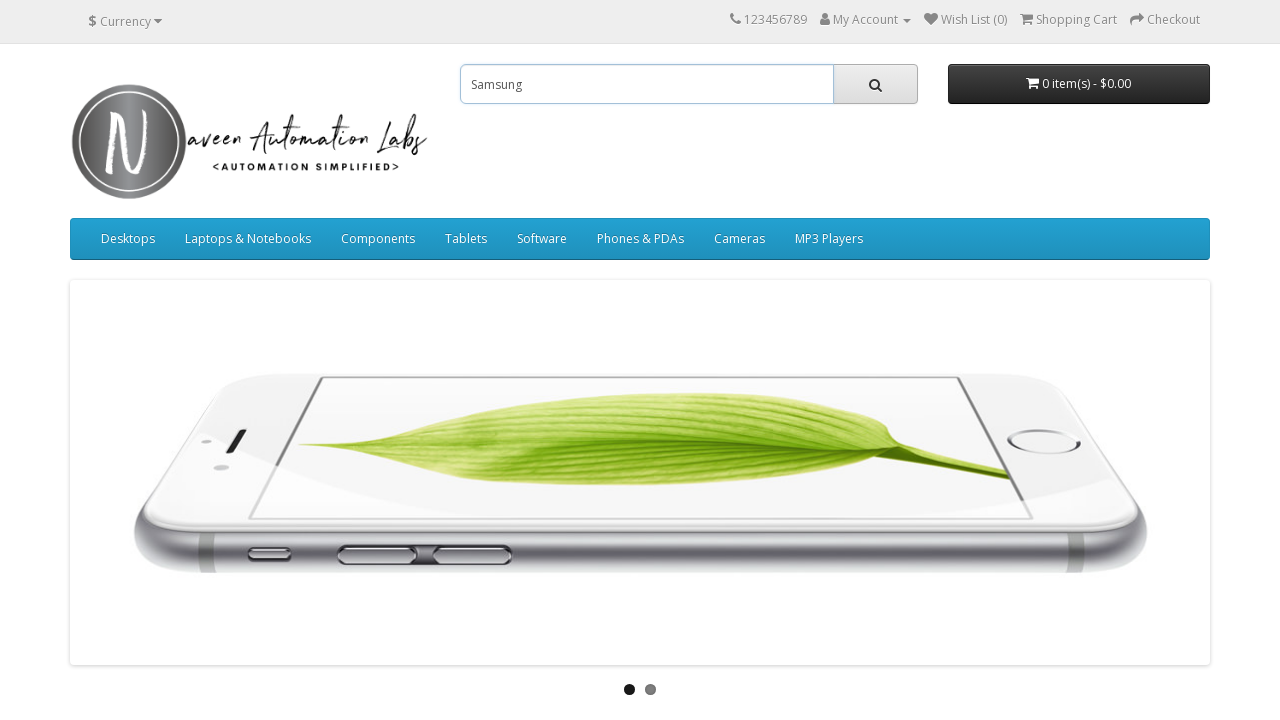

Clicked search button to search for 'Samsung' at (875, 84) on button.btn-default[type='button']
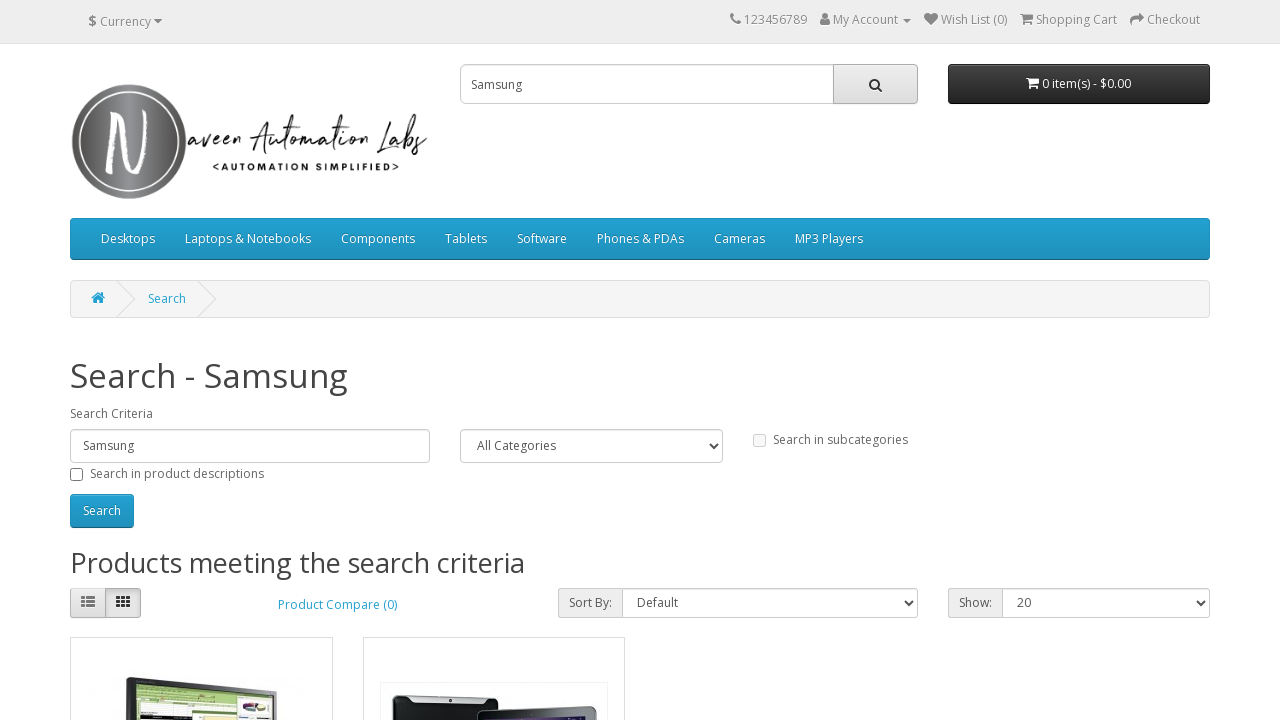

Search results page loaded with header element
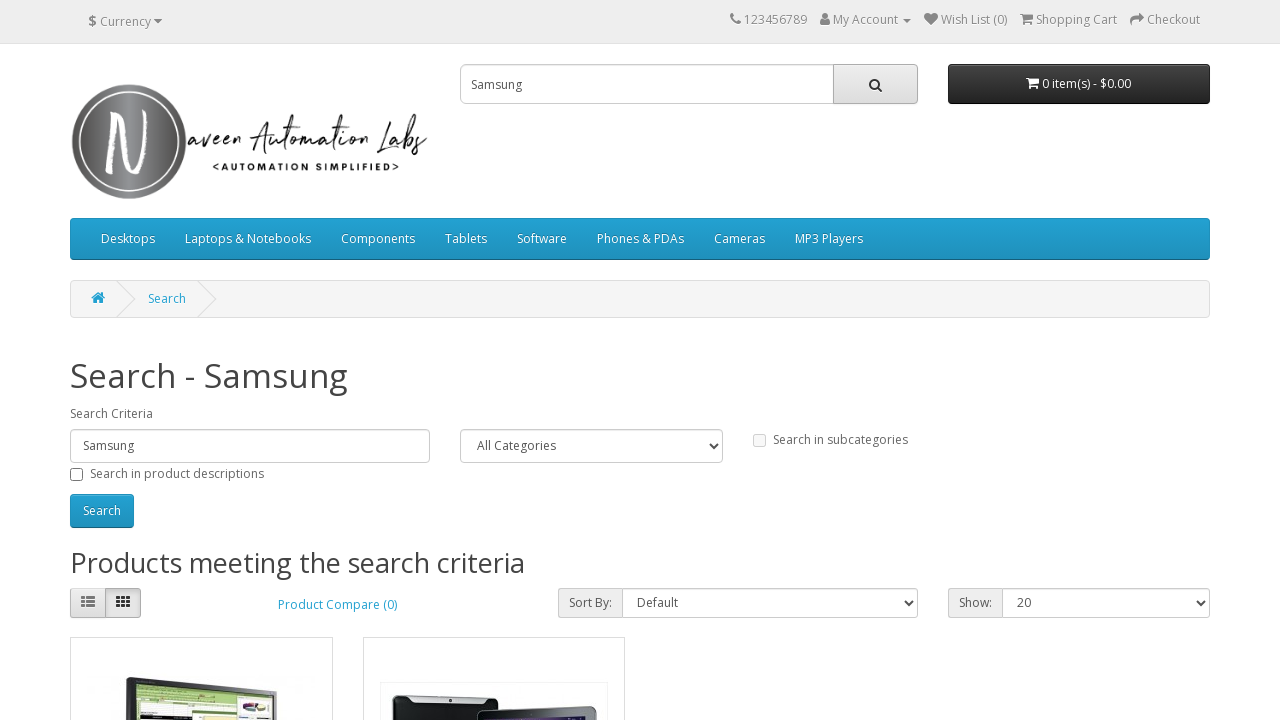

Retrieved search results header text: 'Search - Samsung'
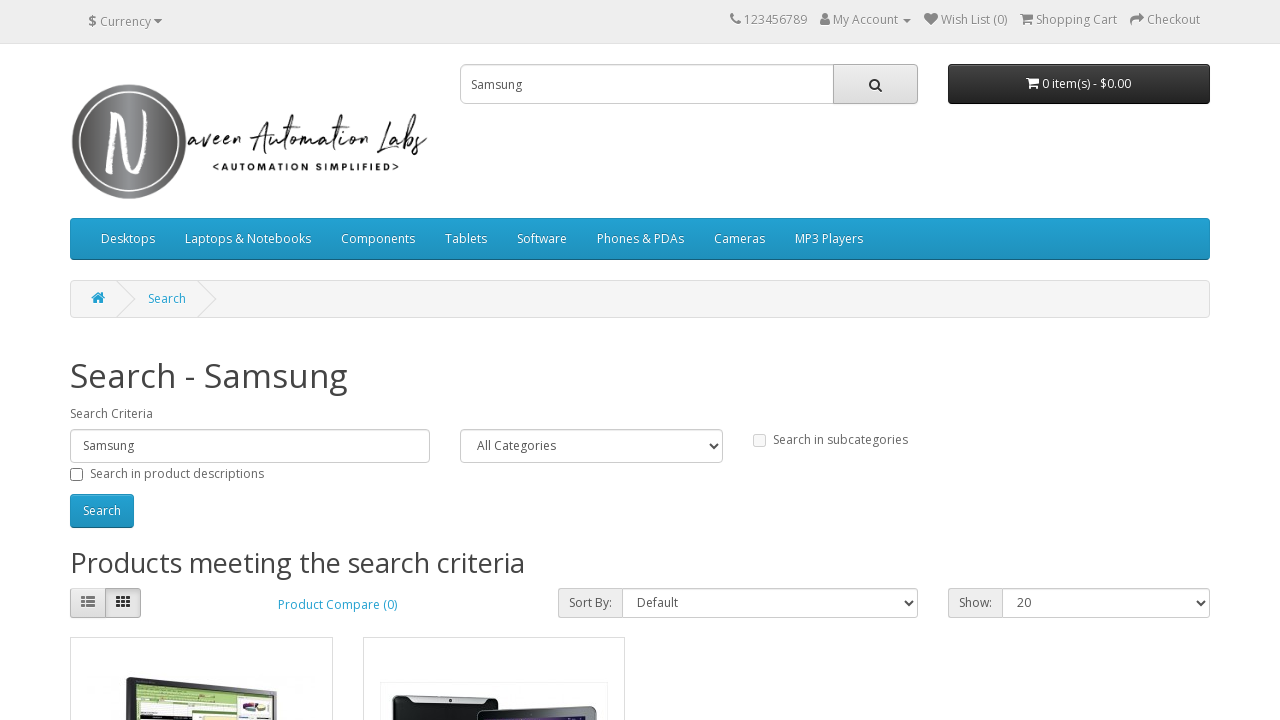

Verified search header displays 'Search - Samsung'
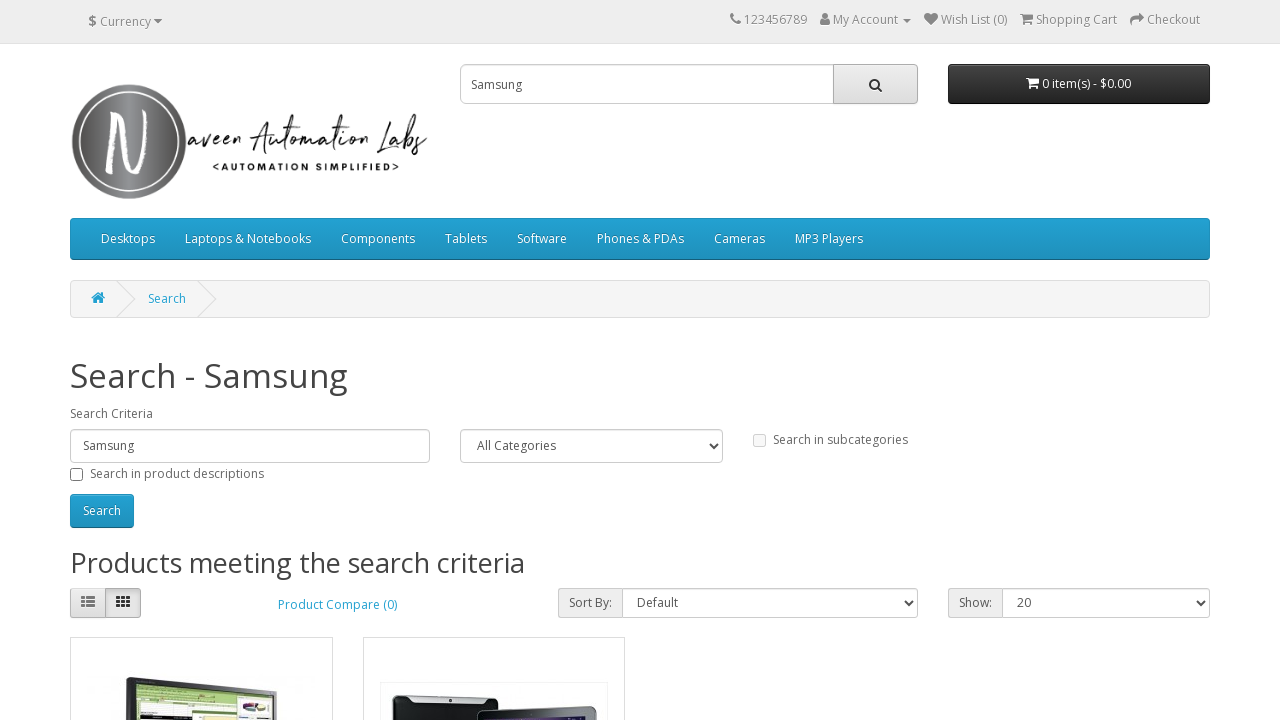

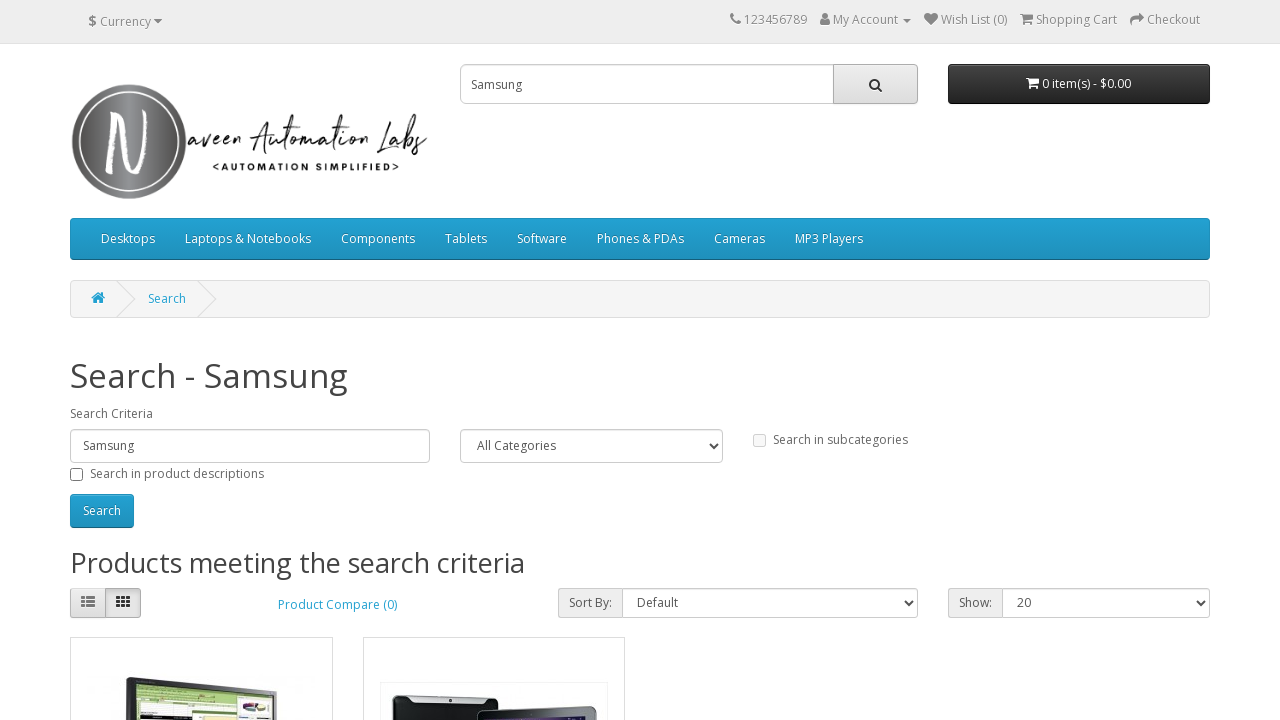